Tests alert handling by clicking an alert button and accepting the JavaScript alert popup

Starting URL: https://testautomationpractice.blogspot.com/

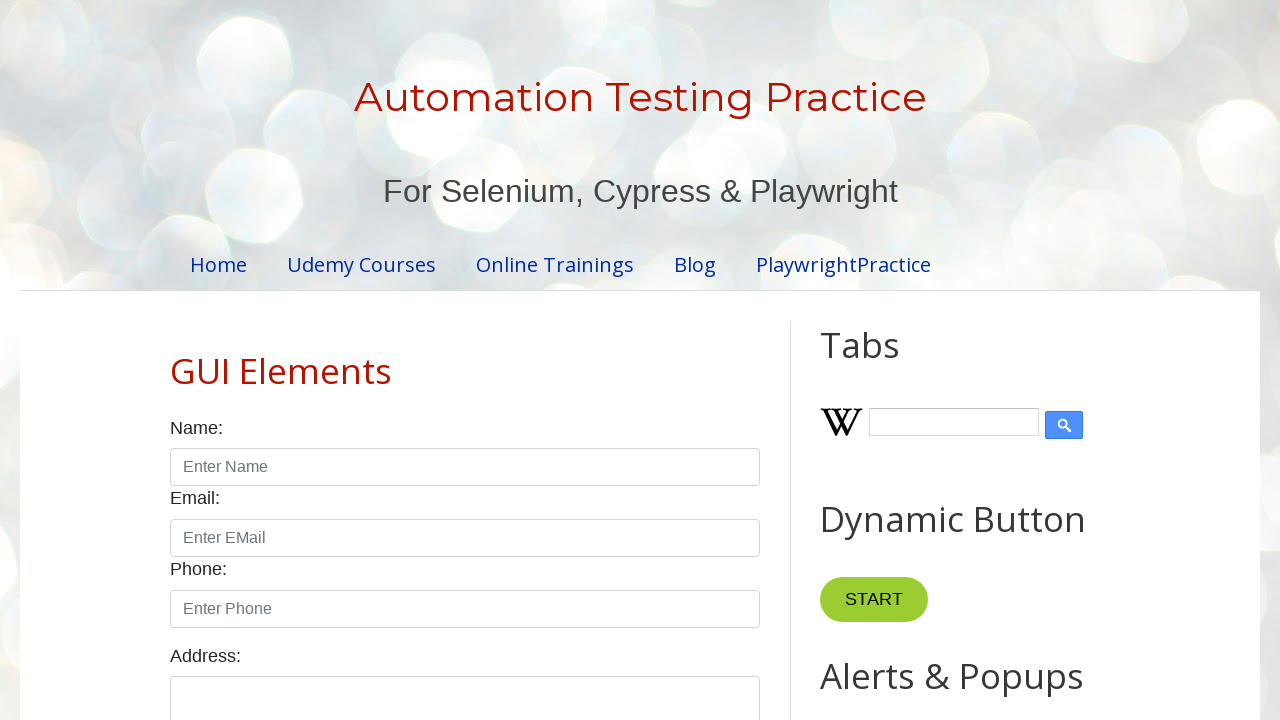

Clicked alert button to trigger JavaScript alert at (888, 361) on button#alertBtn
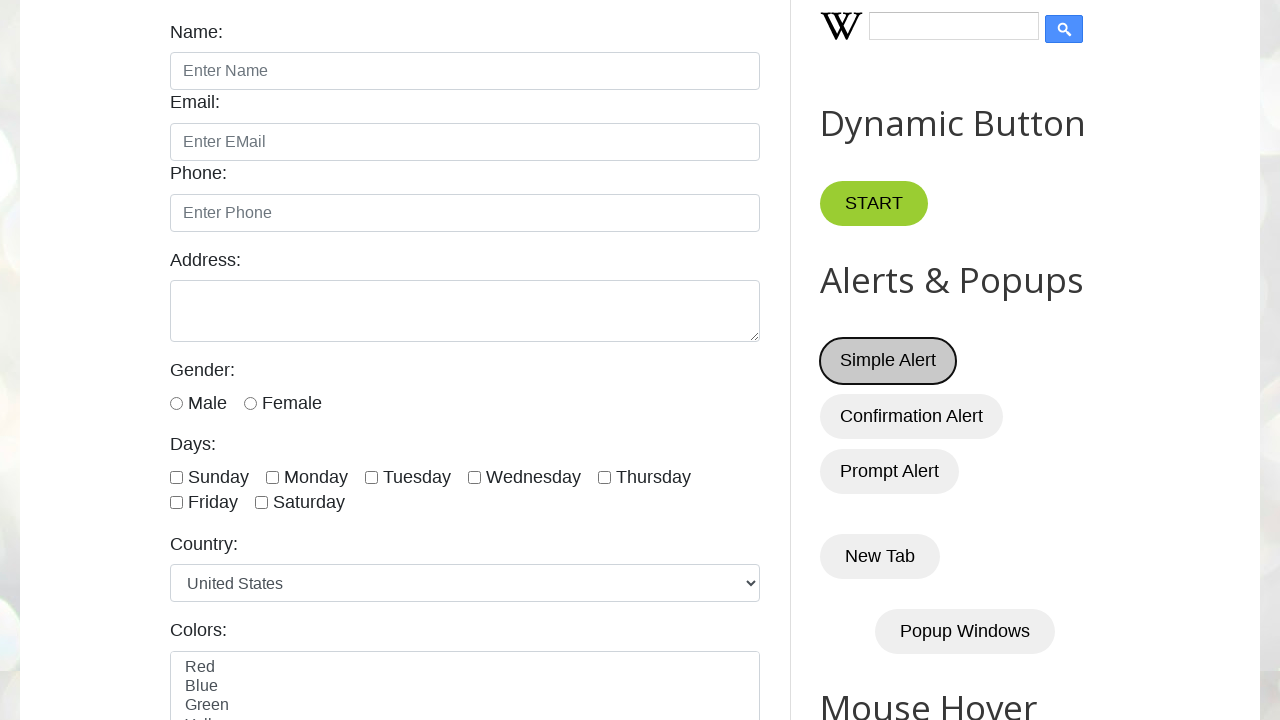

Set up dialog handler to accept alerts
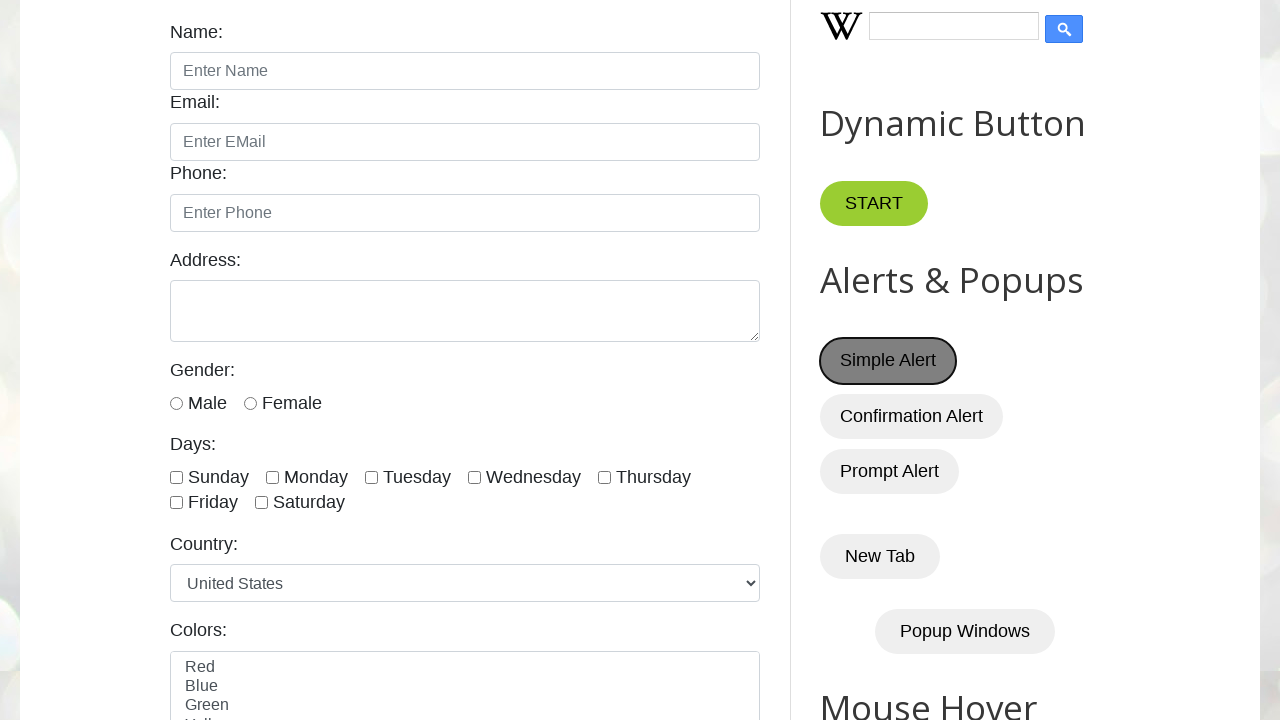

Registered custom dialog handler function
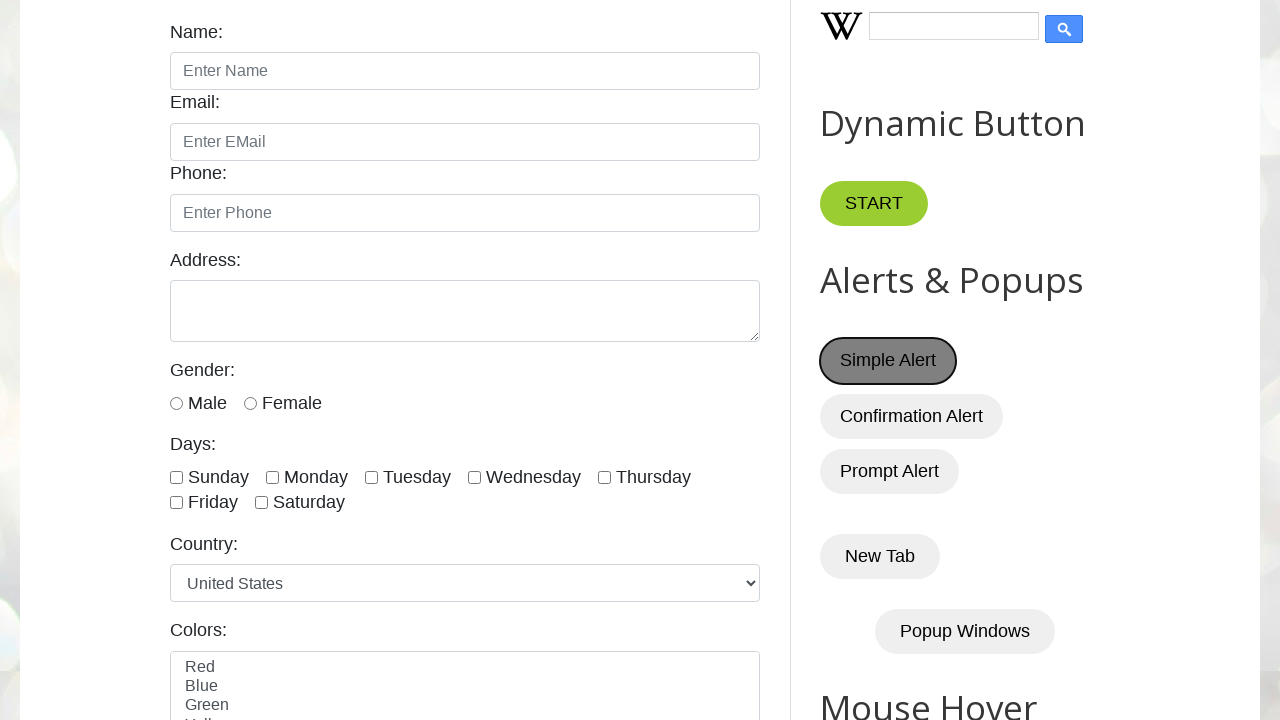

Clicked alert button again to trigger alert with custom handler at (888, 361) on button#alertBtn
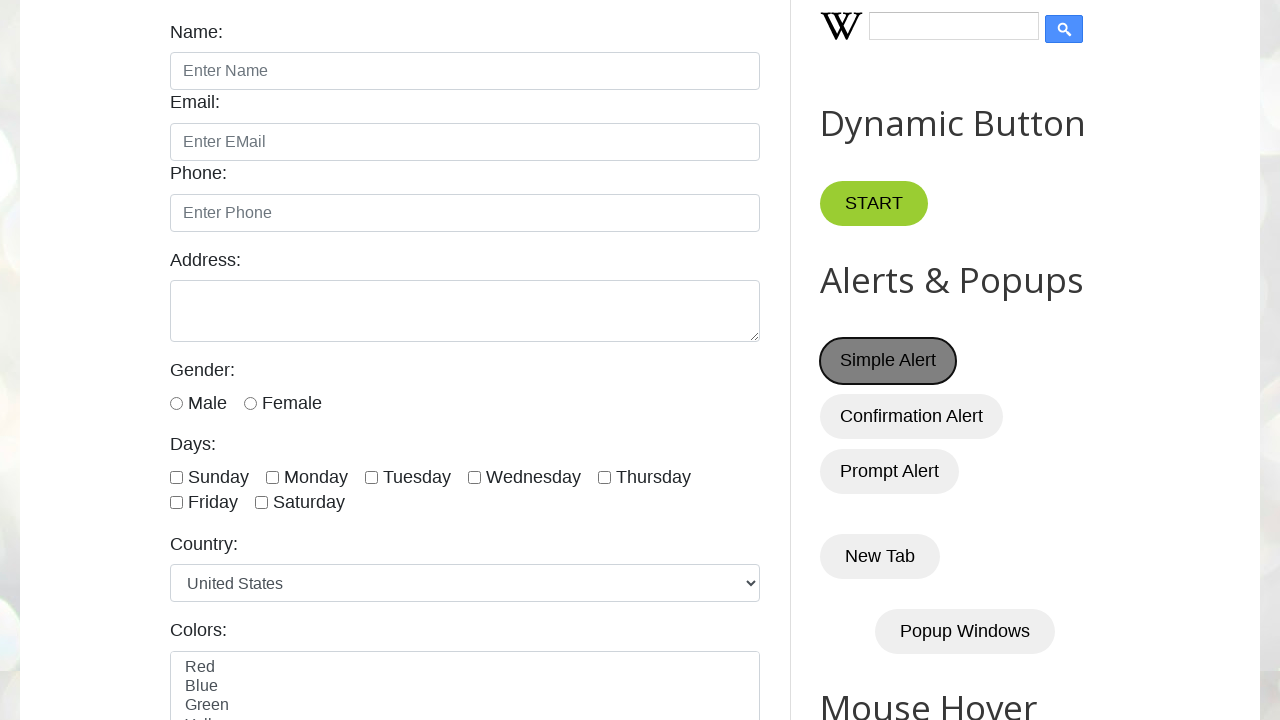

Waited 1000ms for alert processing to complete
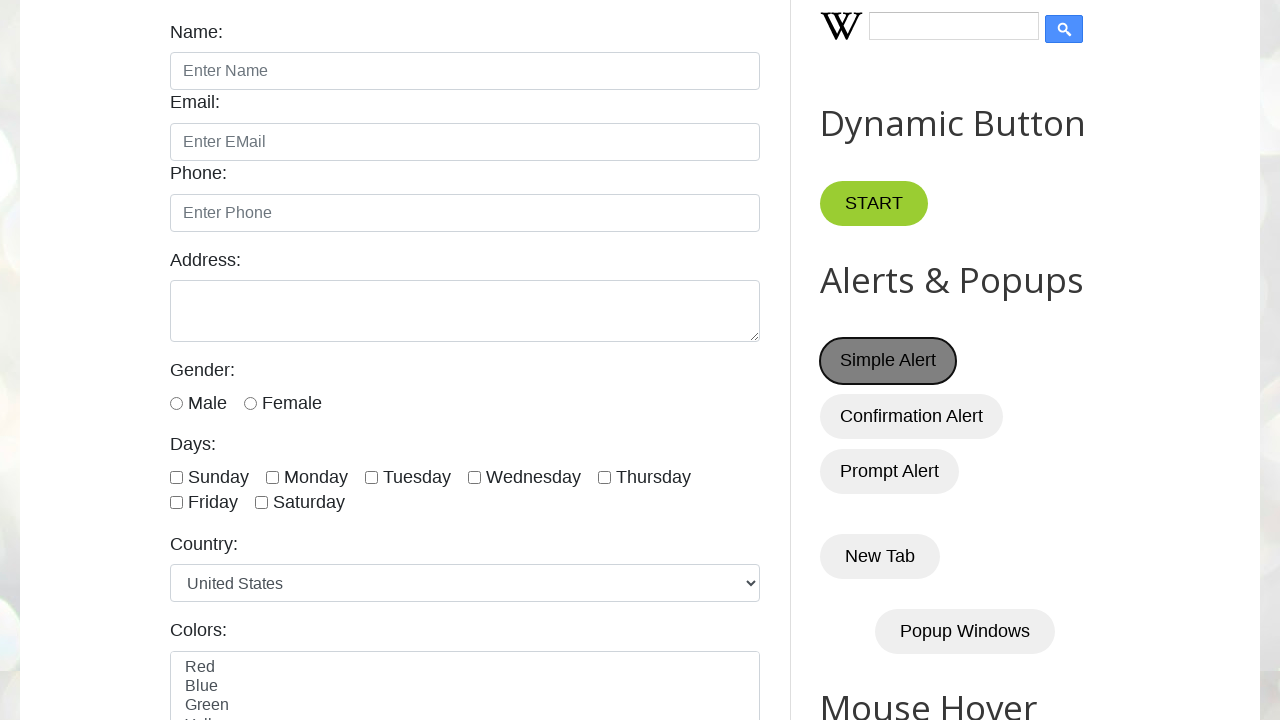

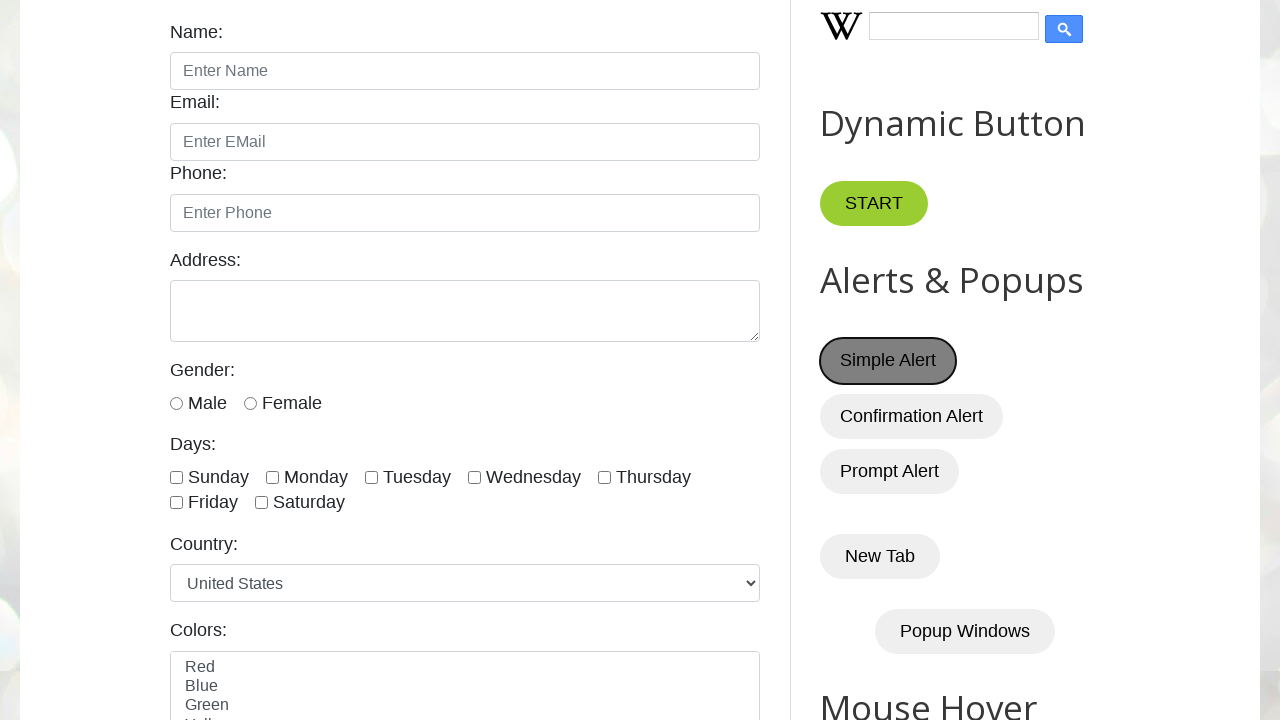